Tests USPS search functionality by entering "stamps" in the search box and verifying search results are displayed

Starting URL: https://www.usps.com/

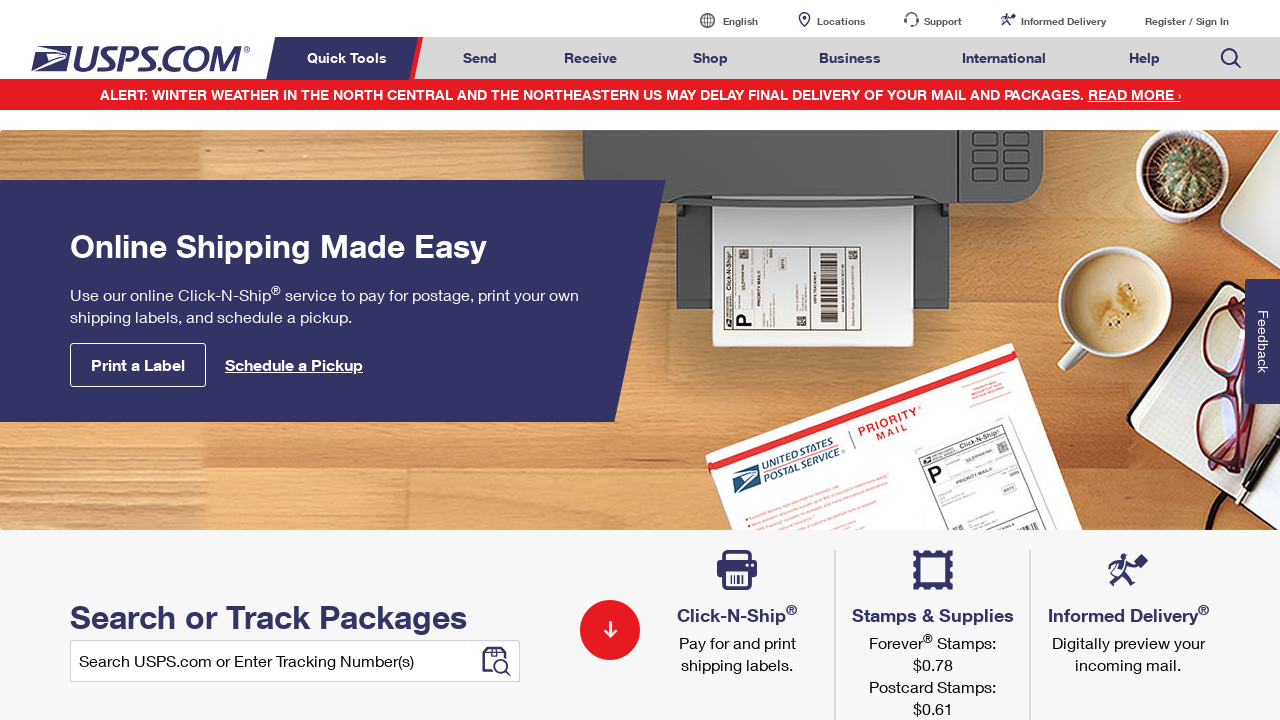

Filled search box with 'stamps' on input#home-input
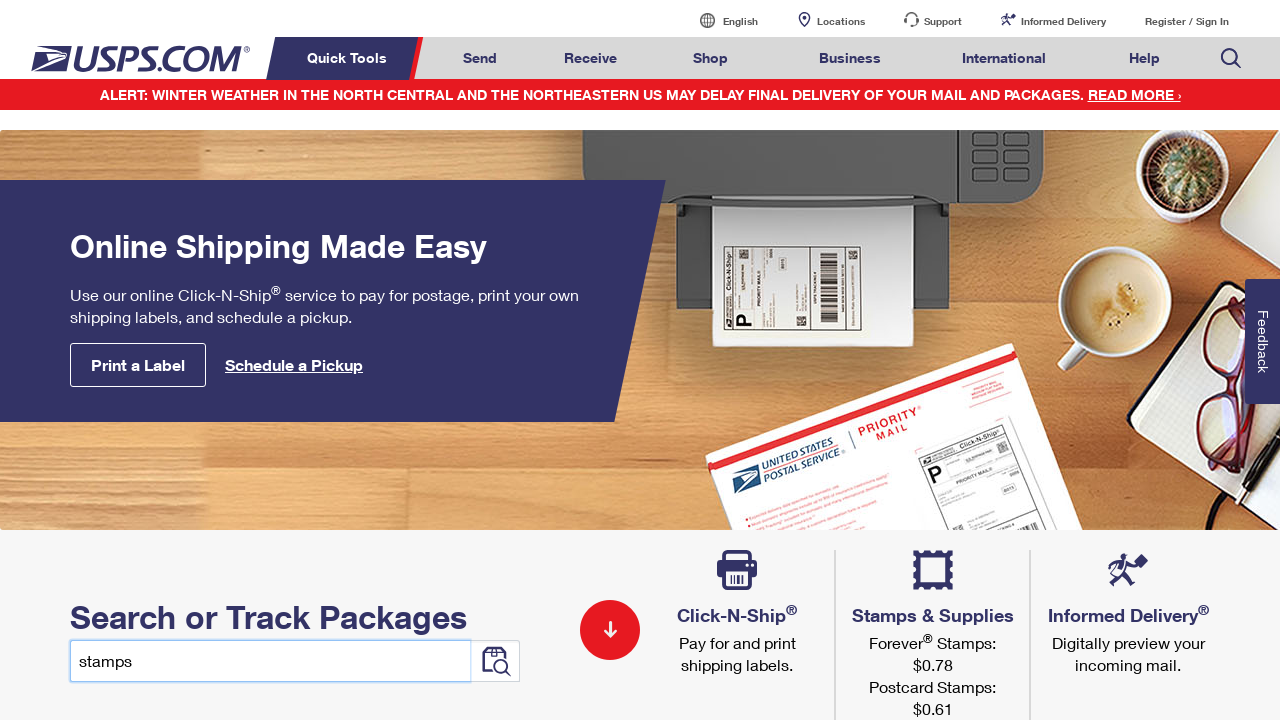

Pressed Enter to submit search on input#home-input
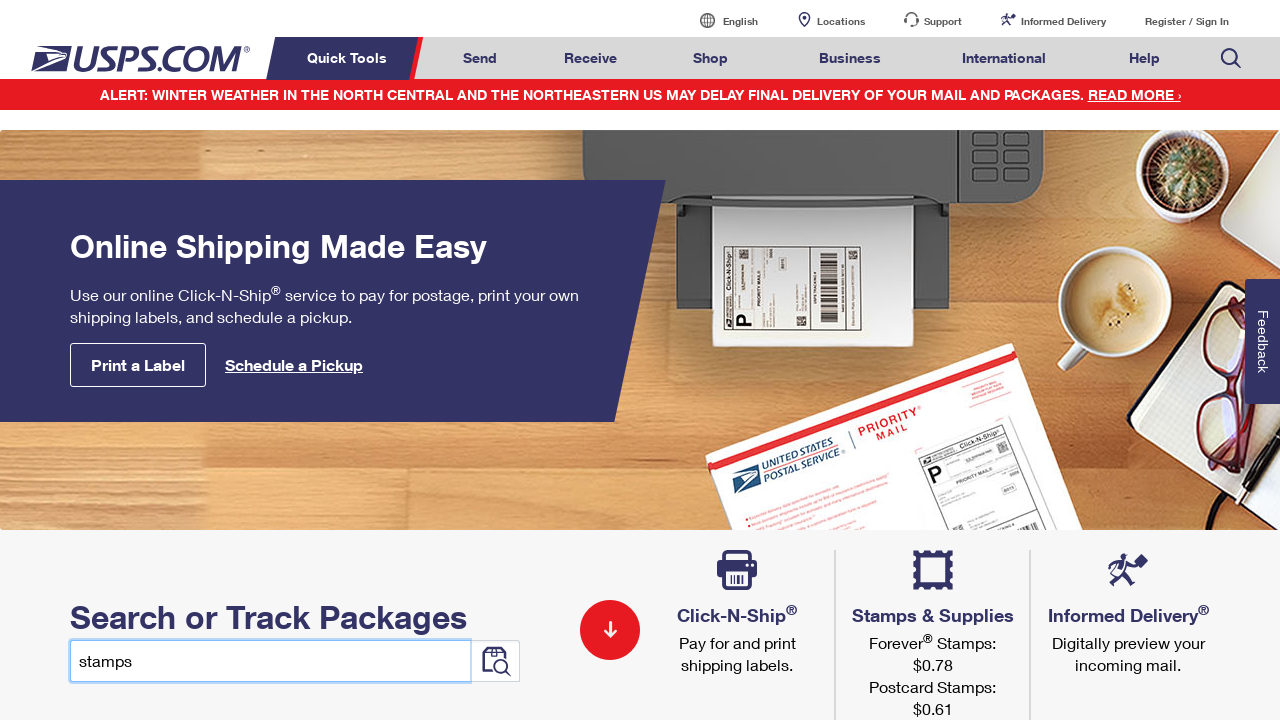

Search results loaded successfully
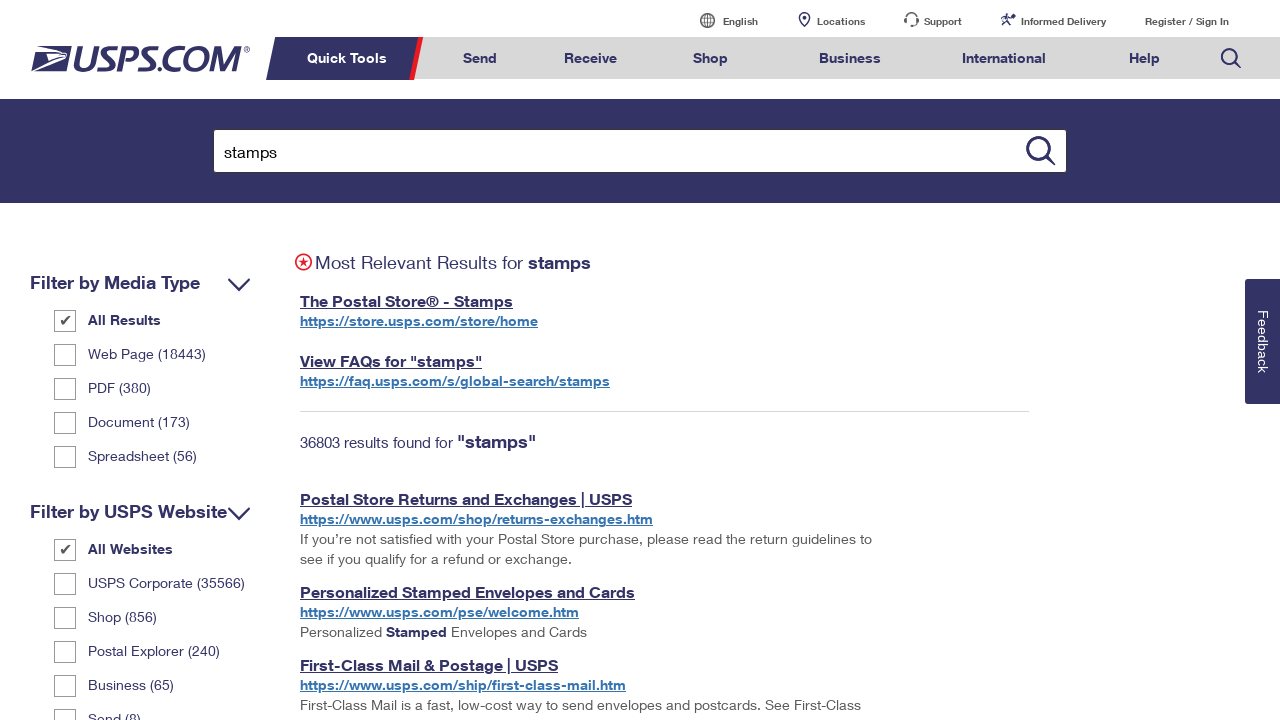

Retrieved search results text
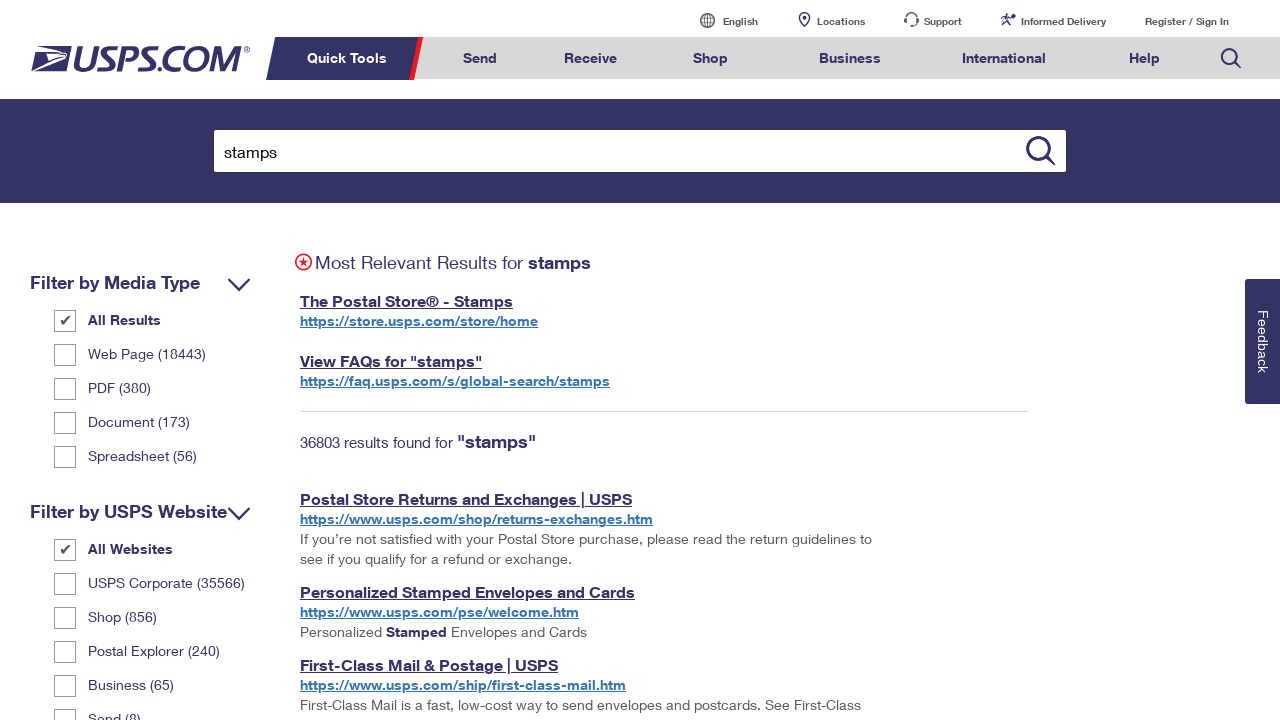

Verified search results display 'Most Relevant Results for stamps'
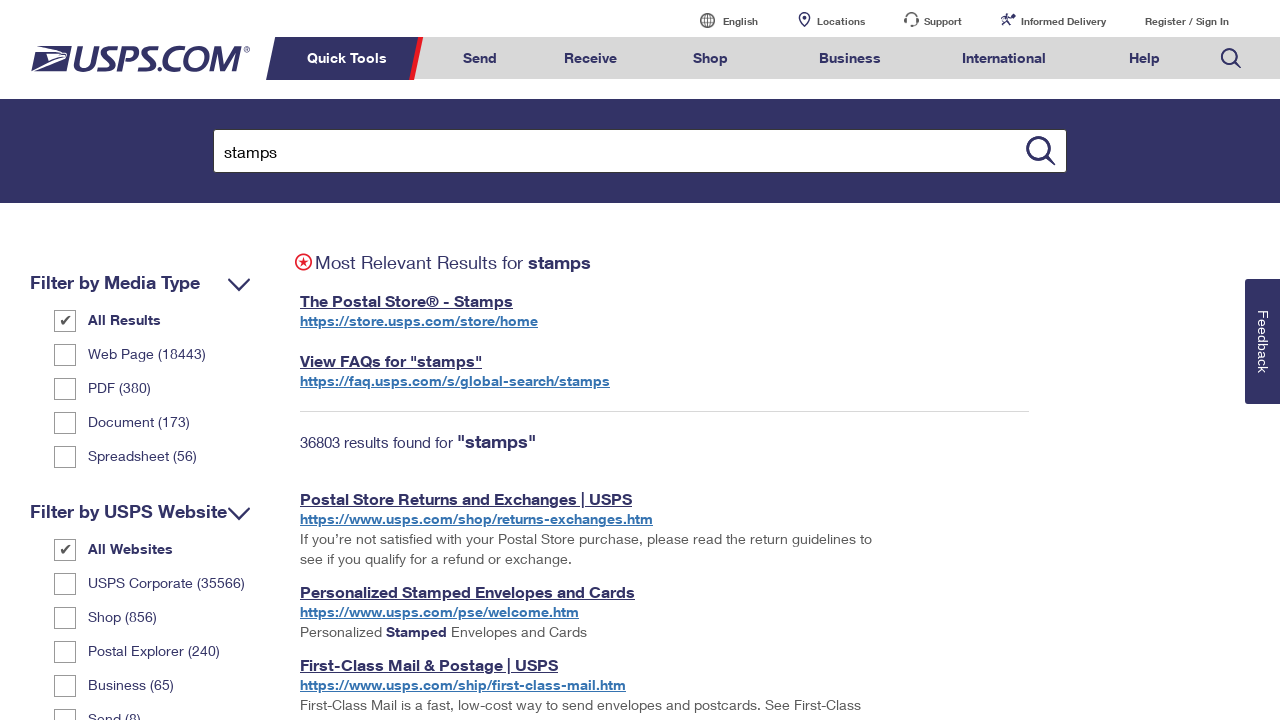

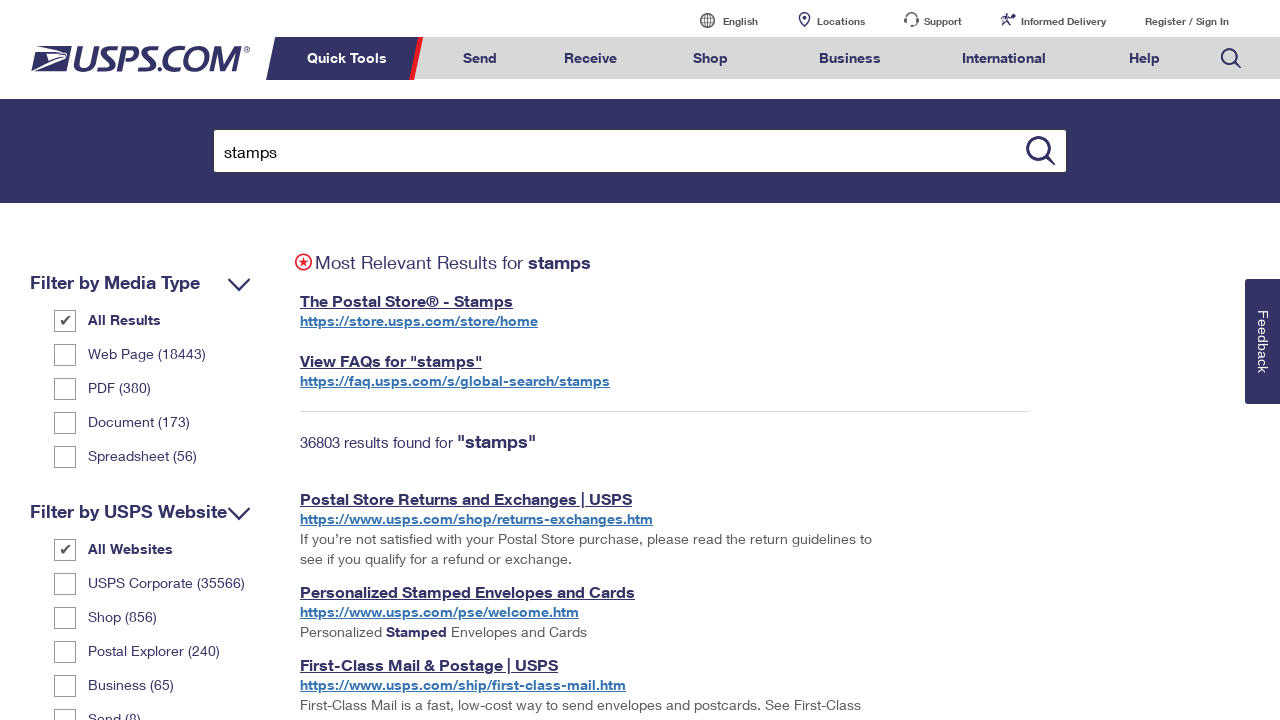